Demonstrates drag-and-drop-by-offset mouse action by dragging element 'box A' to target element's offset position.

Starting URL: https://crossbrowsertesting.github.io/drag-and-drop

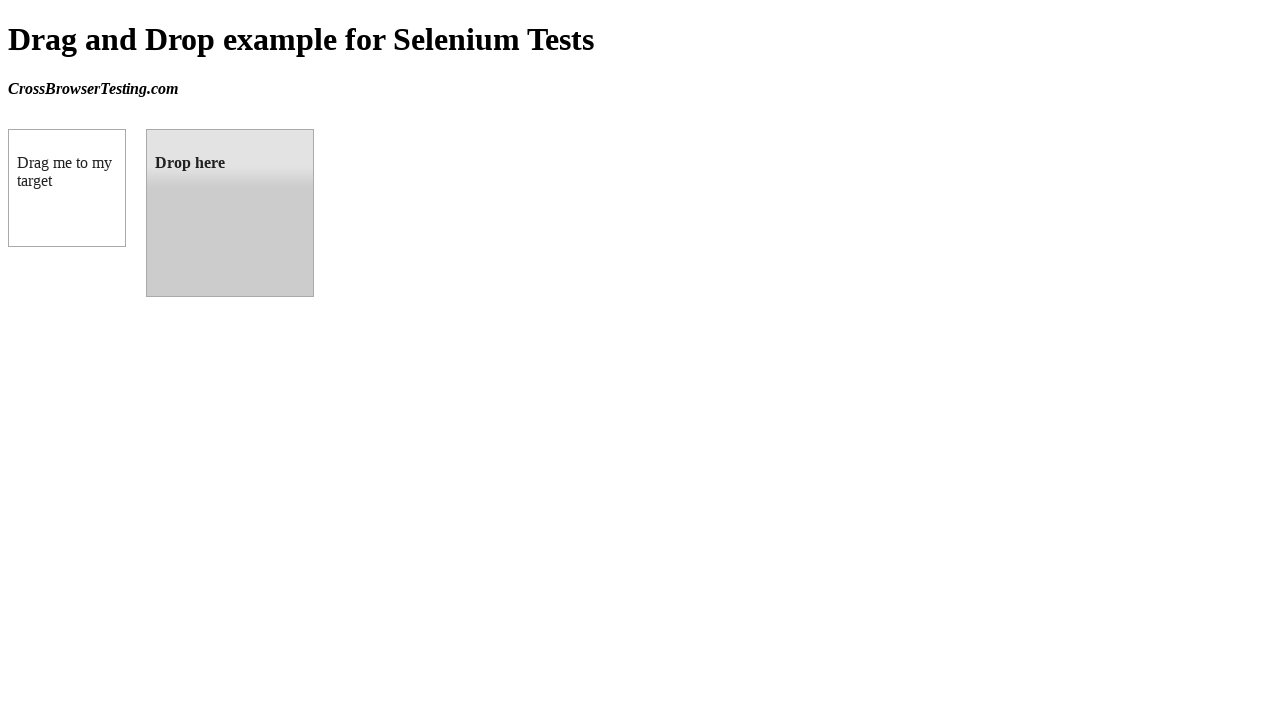

Waited for draggable element to be visible
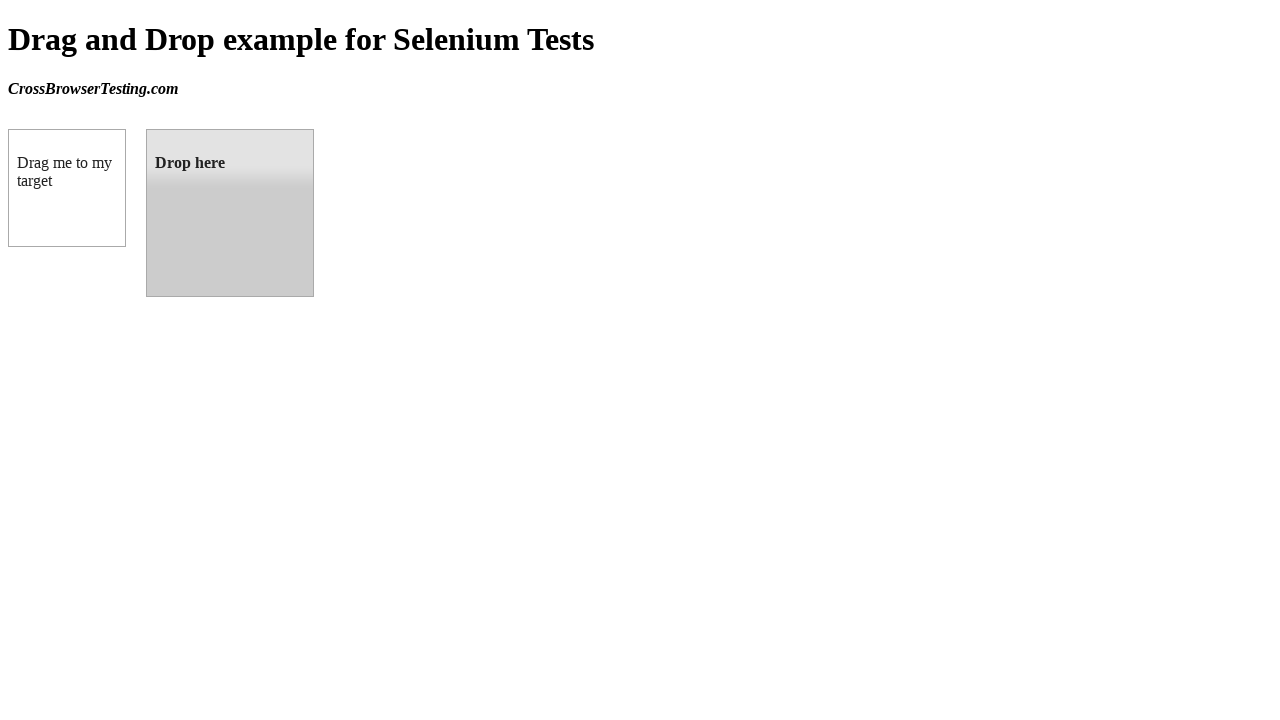

Waited for droppable element to be visible
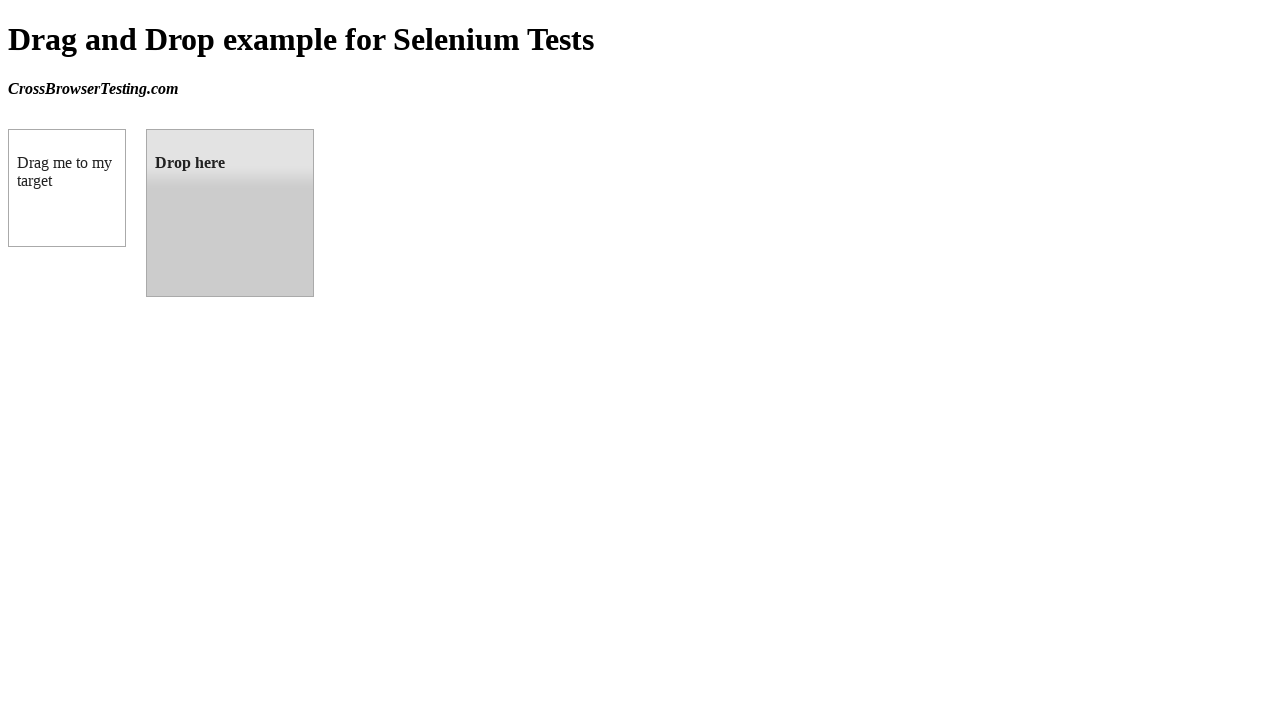

Retrieved target element bounding box position
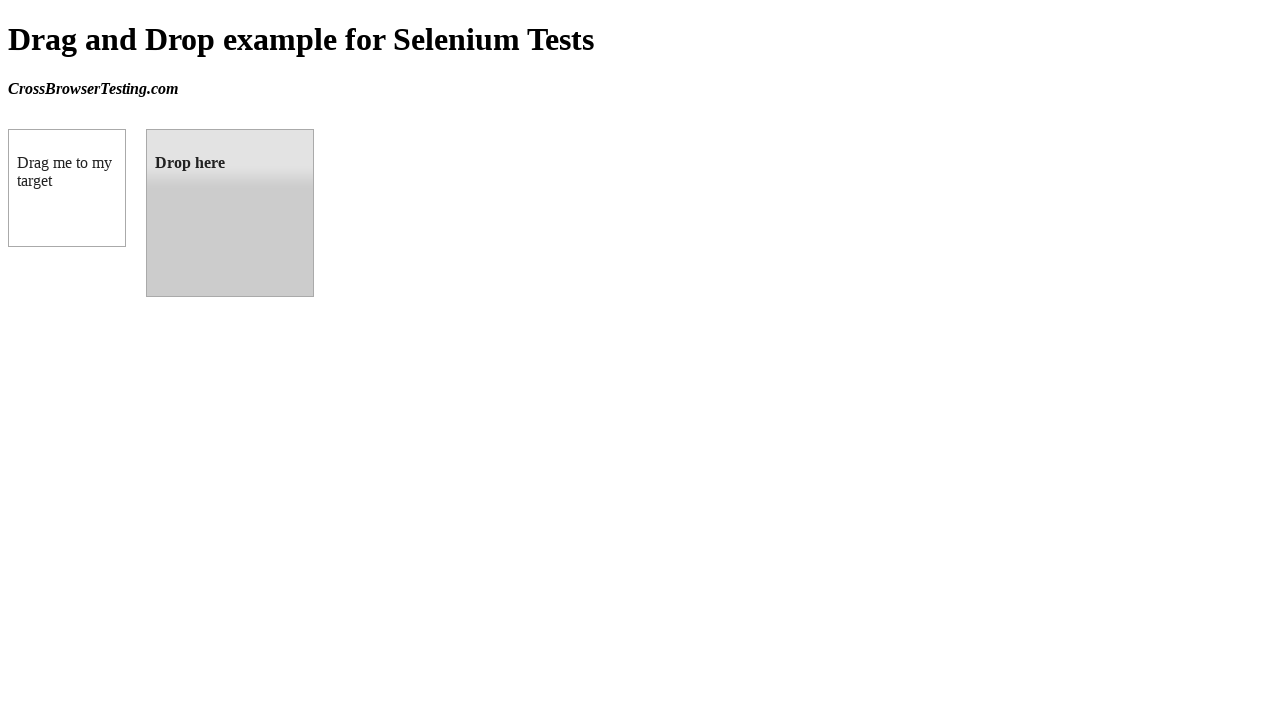

Dragged 'box A' to target element position using drag-and-drop at (230, 213)
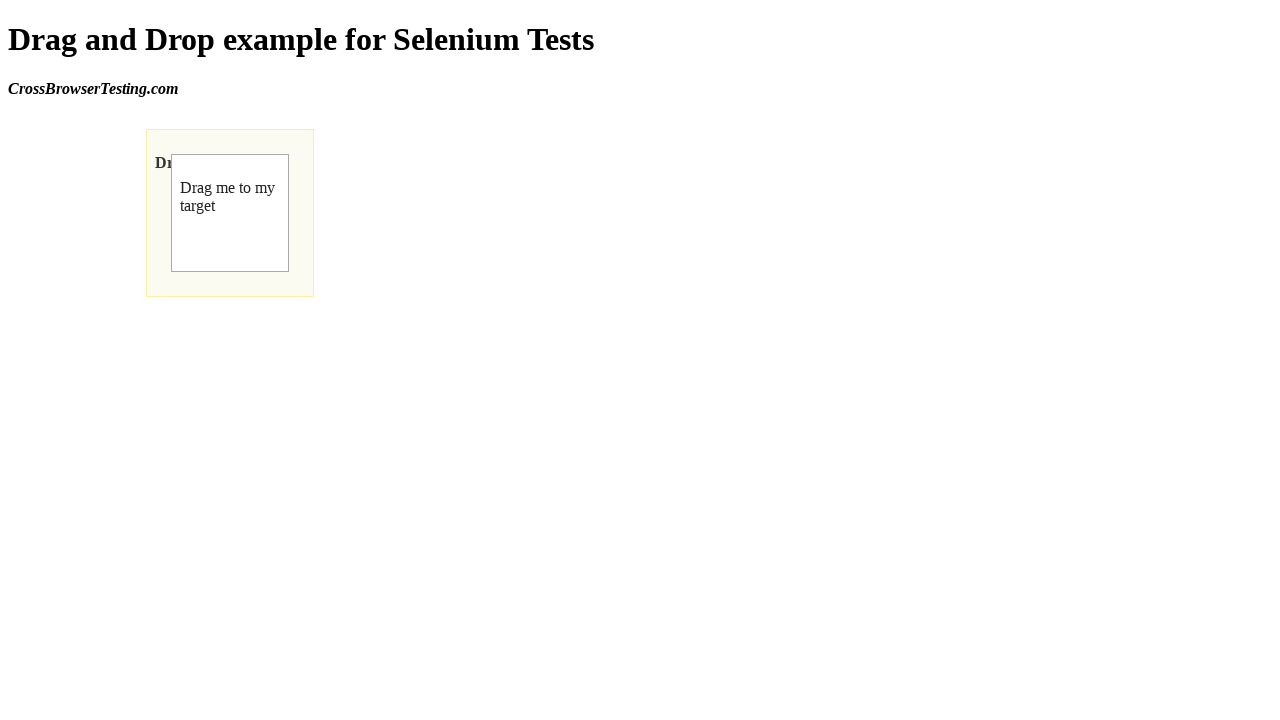

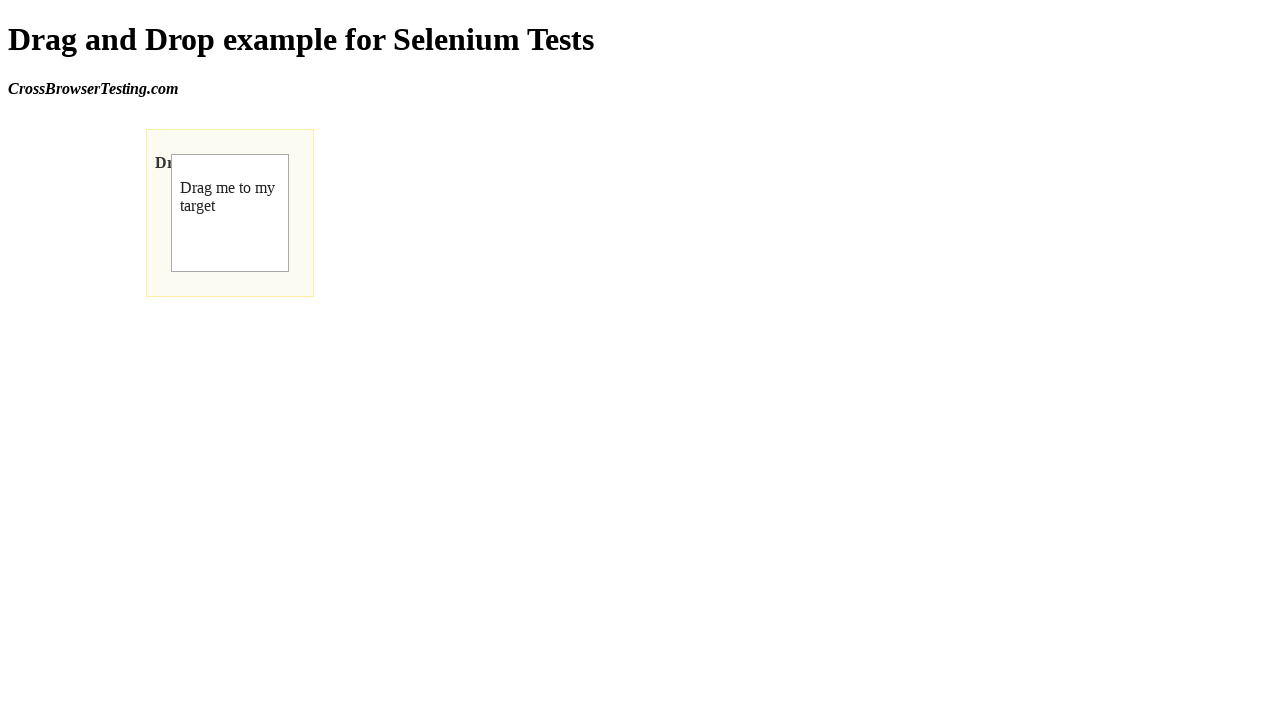